Navigates to AWS homepage and verifies that the page title contains "Cloud Computing"

Starting URL: https://aws.amazon.com/

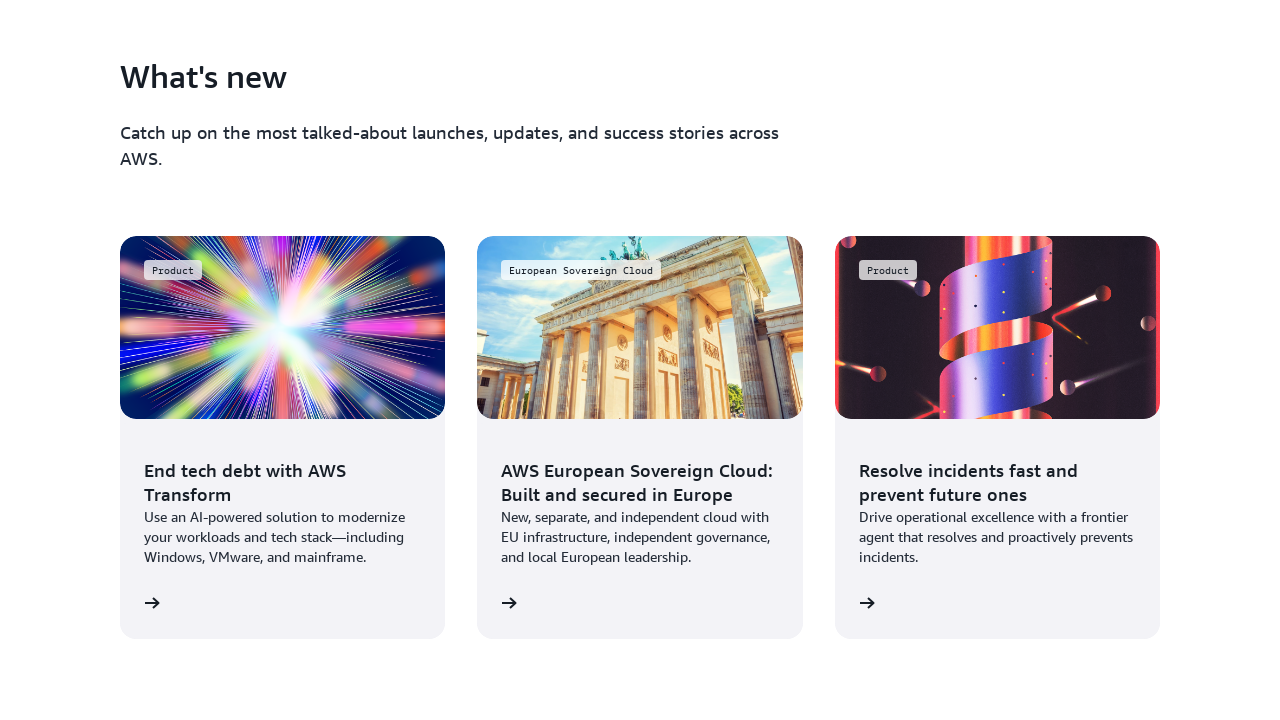

Navigated to AWS homepage
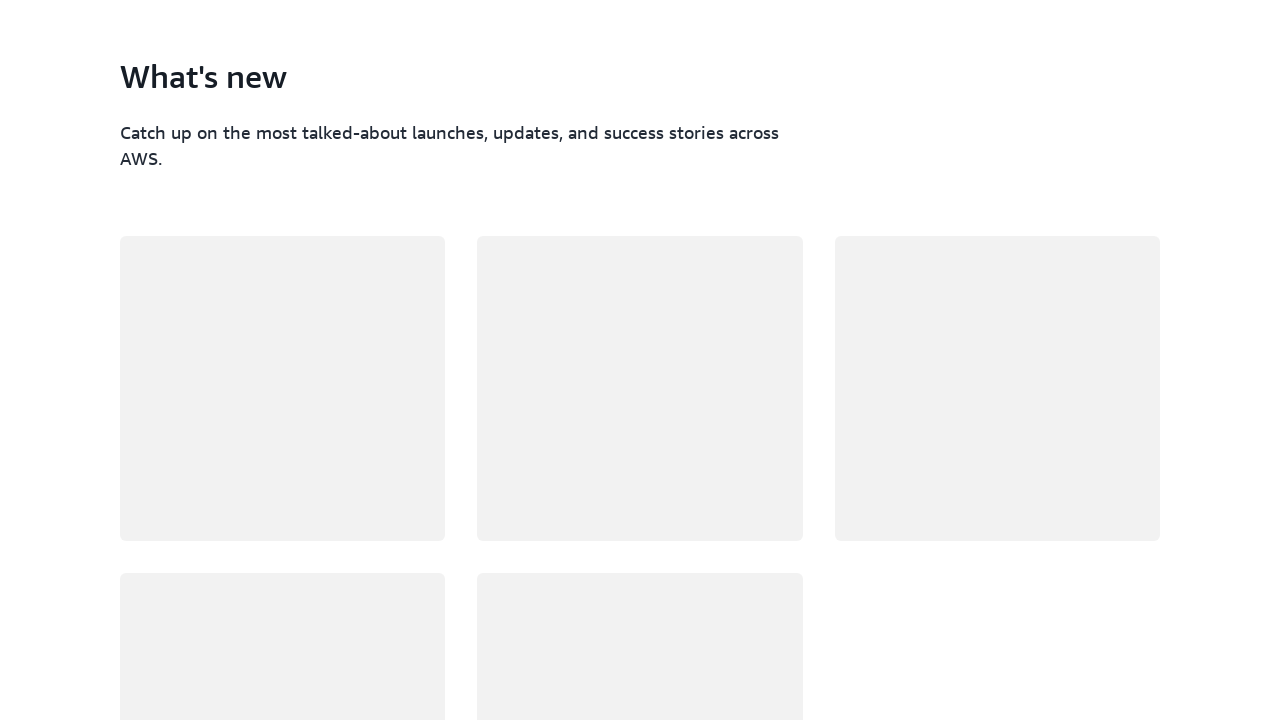

Verified that page title contains 'Cloud Computing'
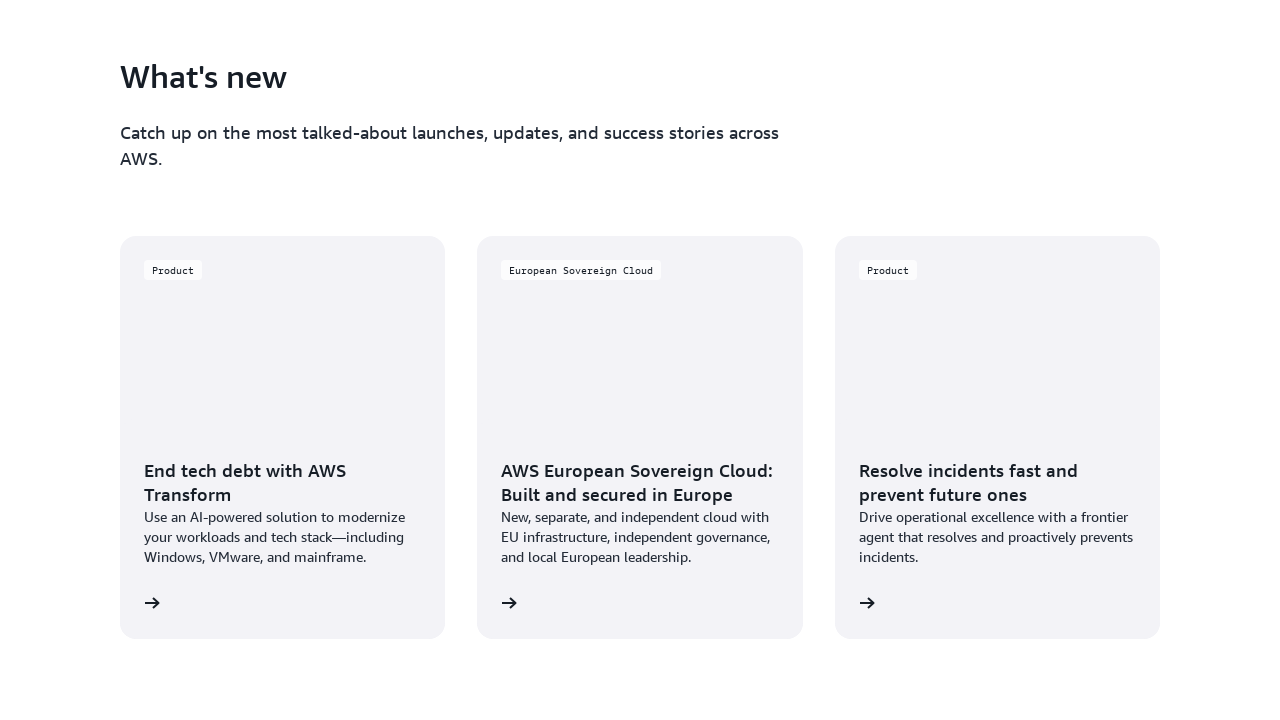

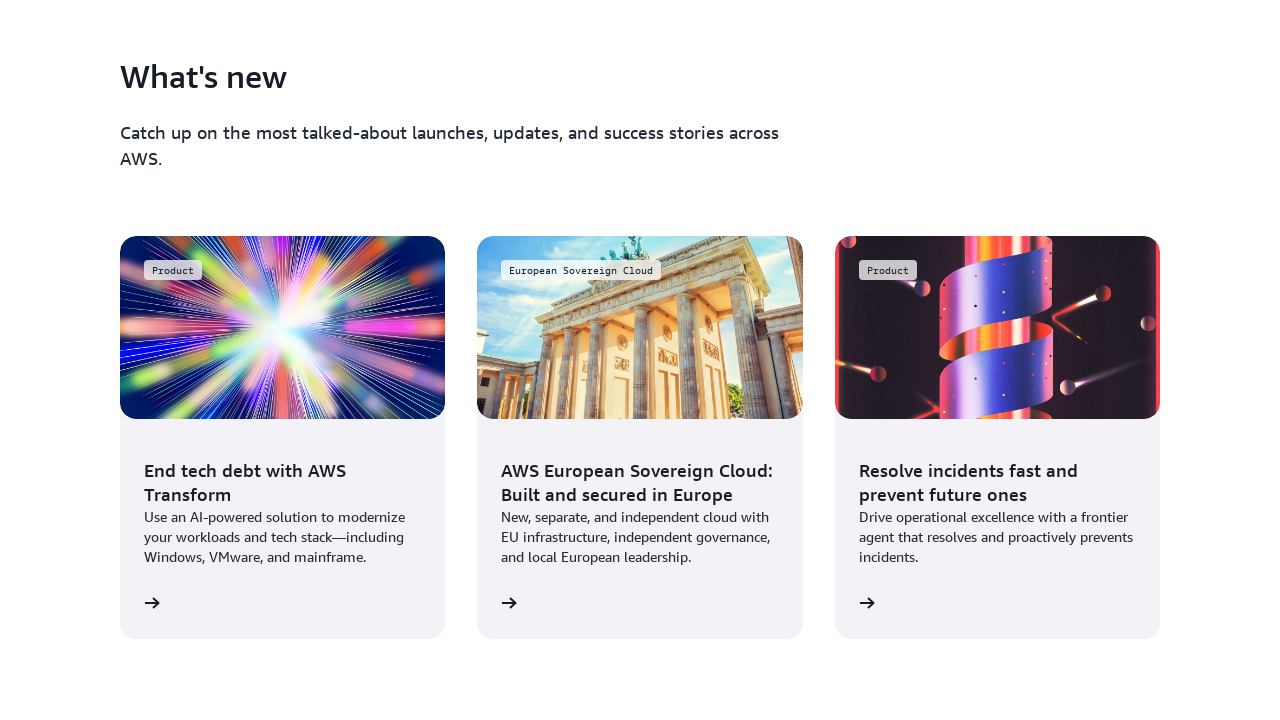